Tests Python.org search functionality by entering "pycon" as a search query and verifying results are returned

Starting URL: http://www.python.org

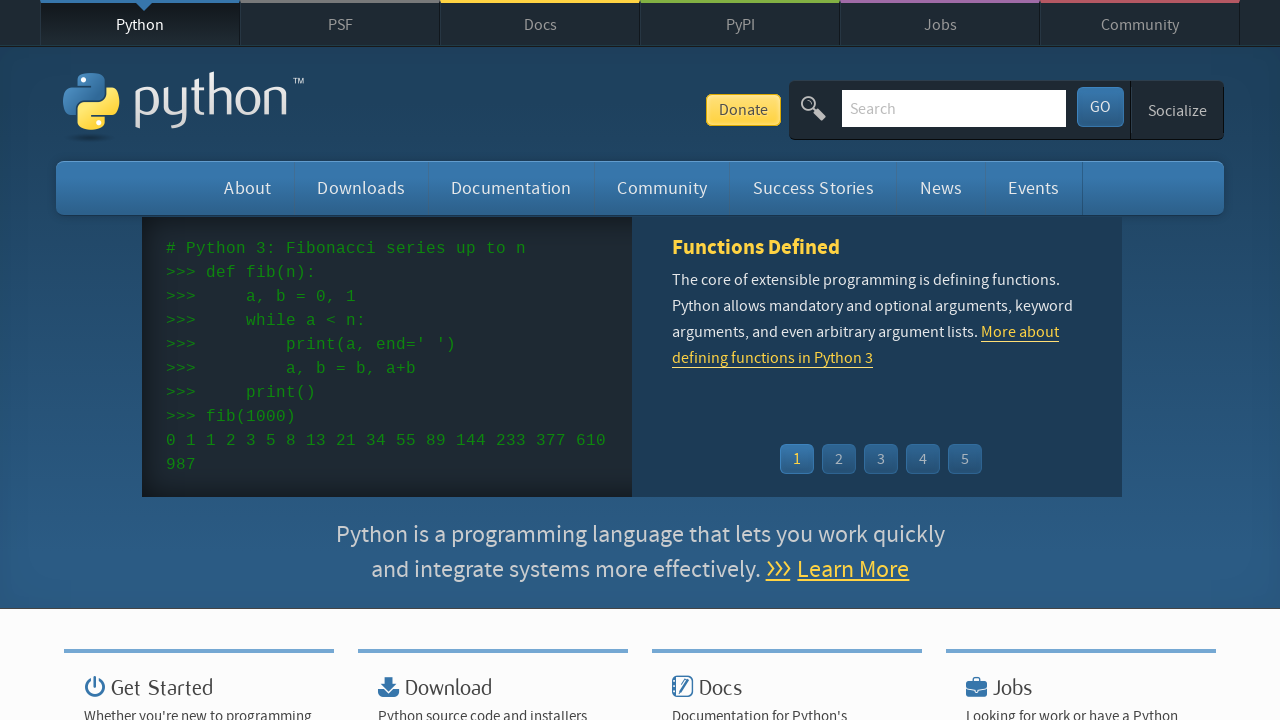

Verified 'Python' is in page title
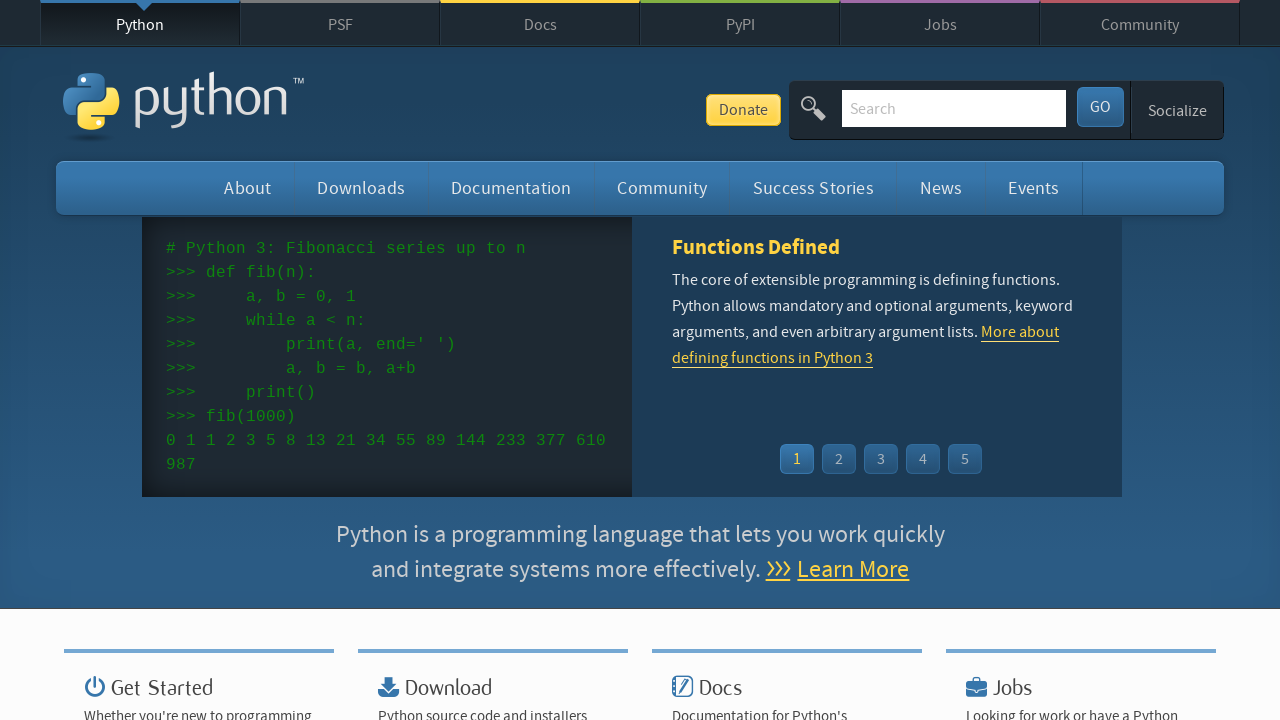

Cleared search input field on input[name='q']
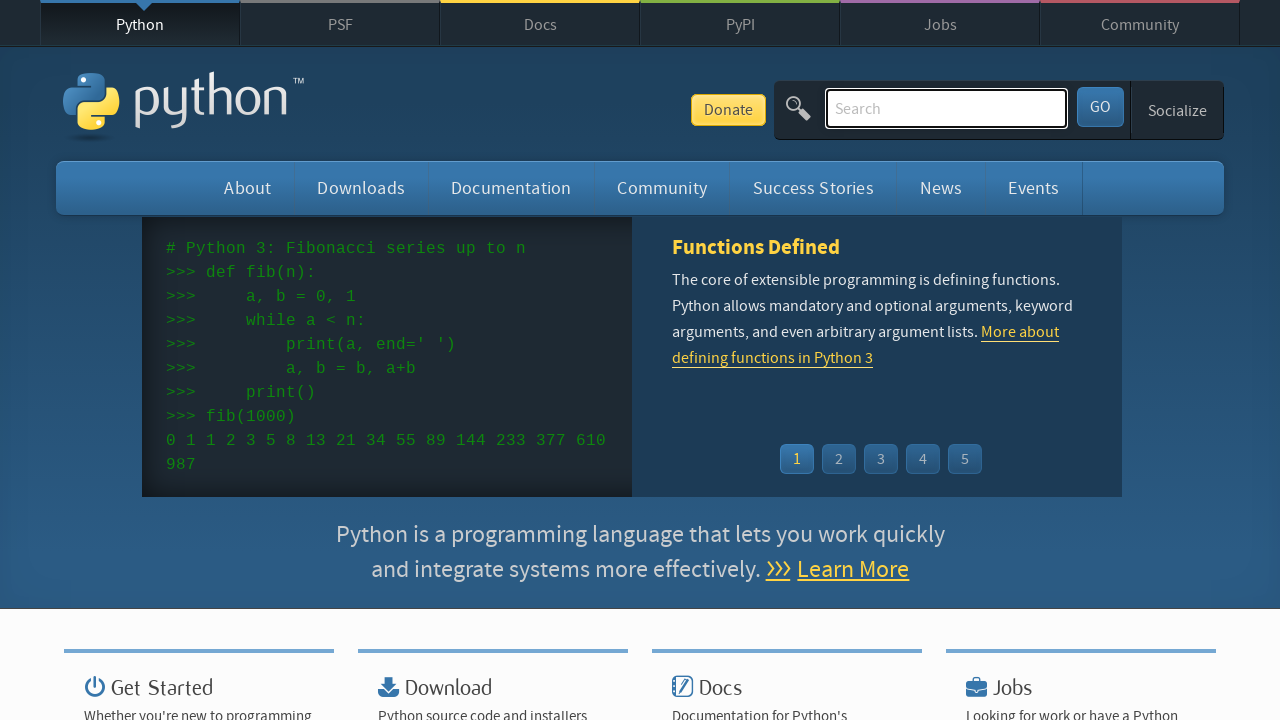

Entered 'pycon' as search query on input[name='q']
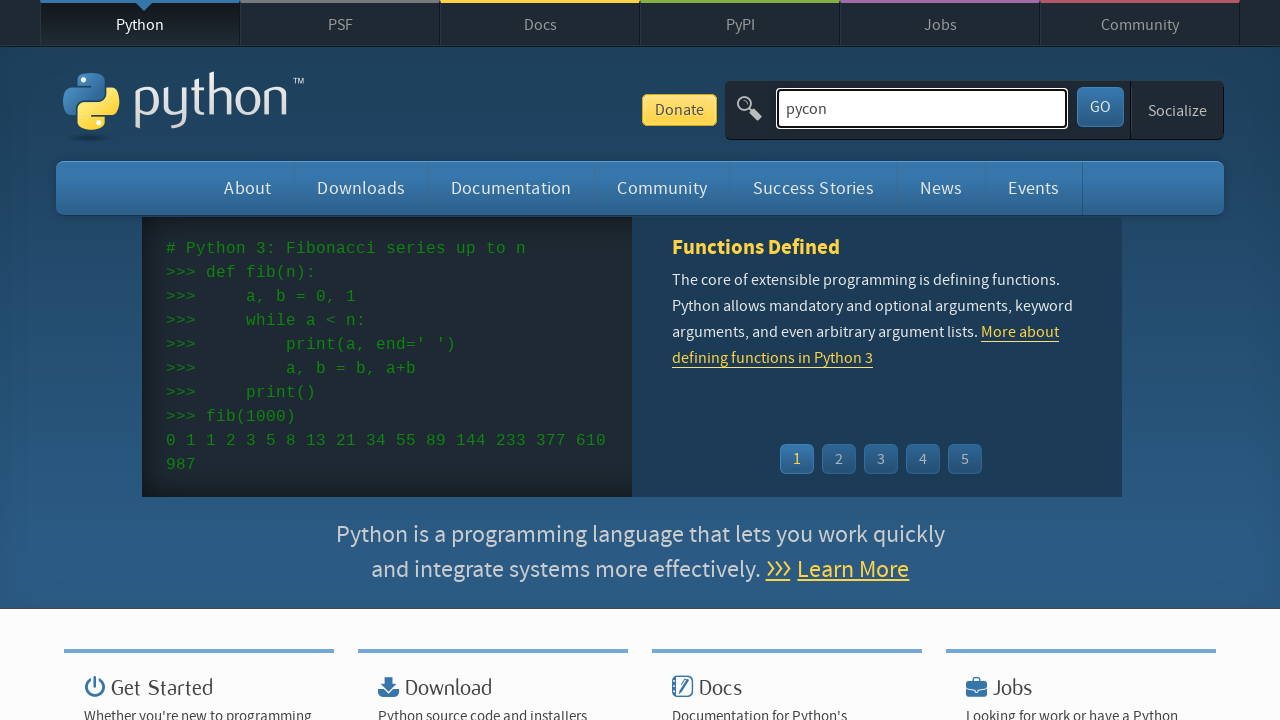

Submitted search by pressing Enter on input[name='q']
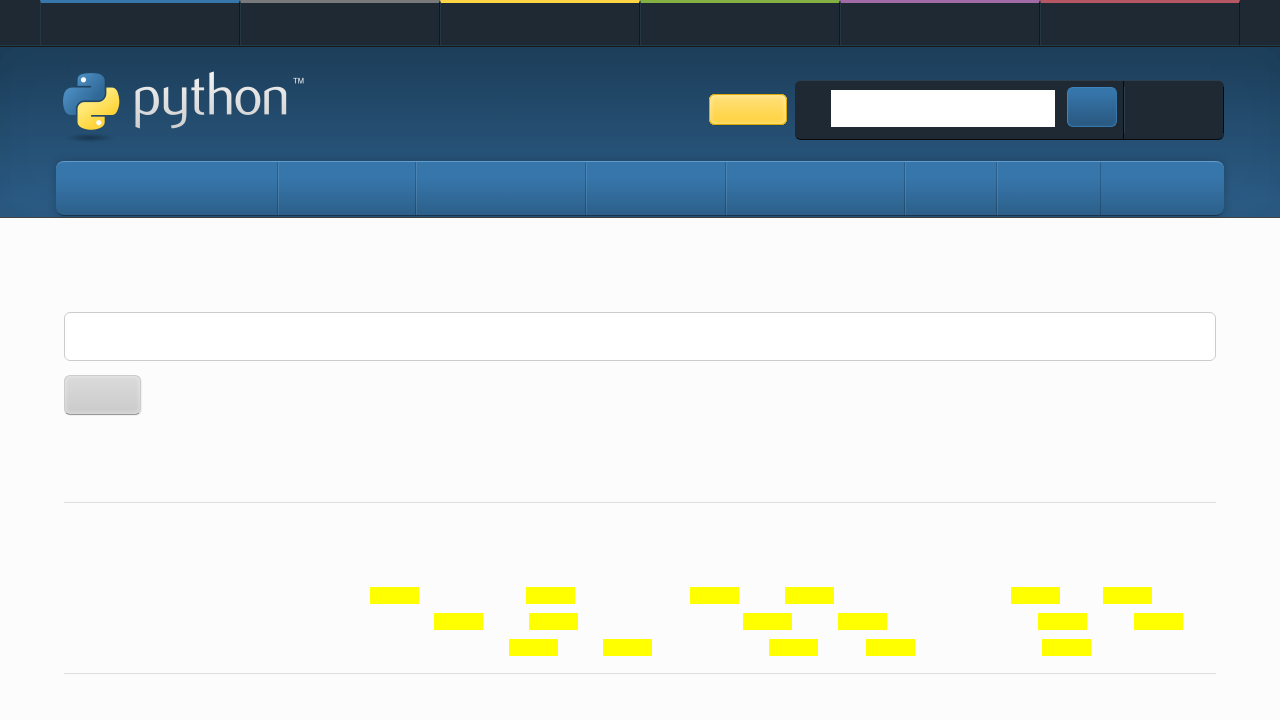

Waited for page to reach networkidle state
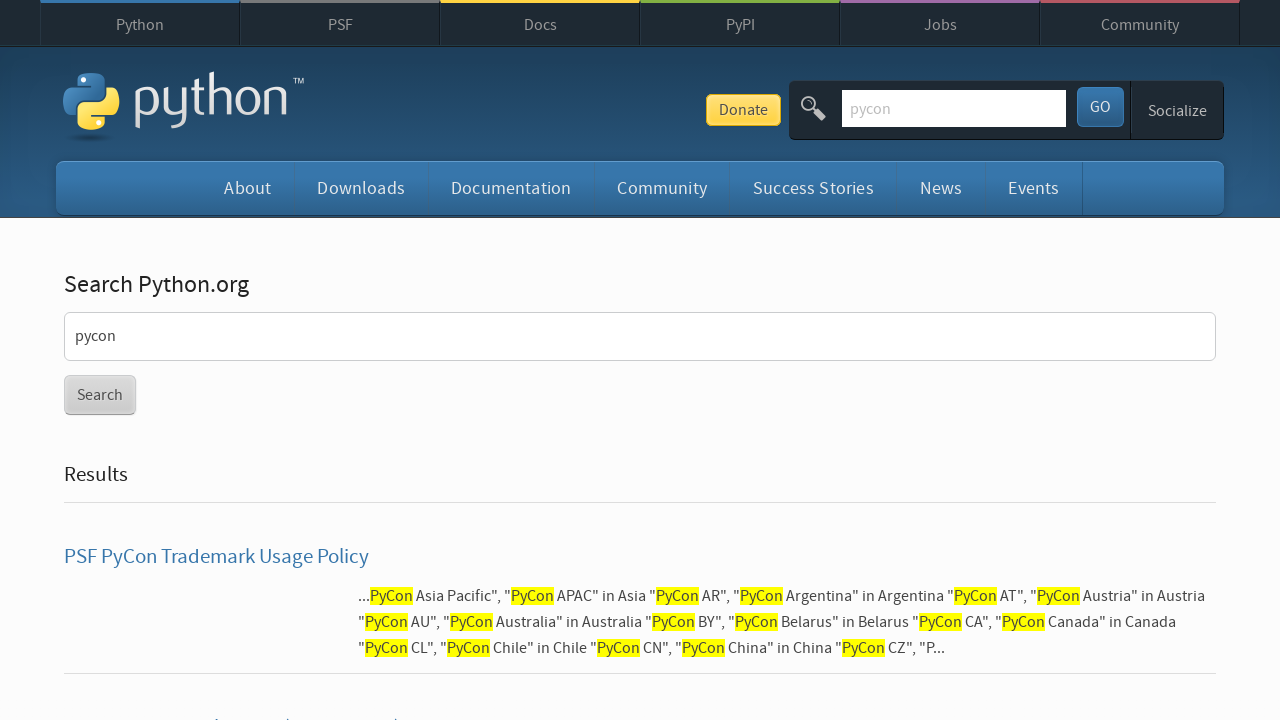

Verified search returned results (no 'No results found' message)
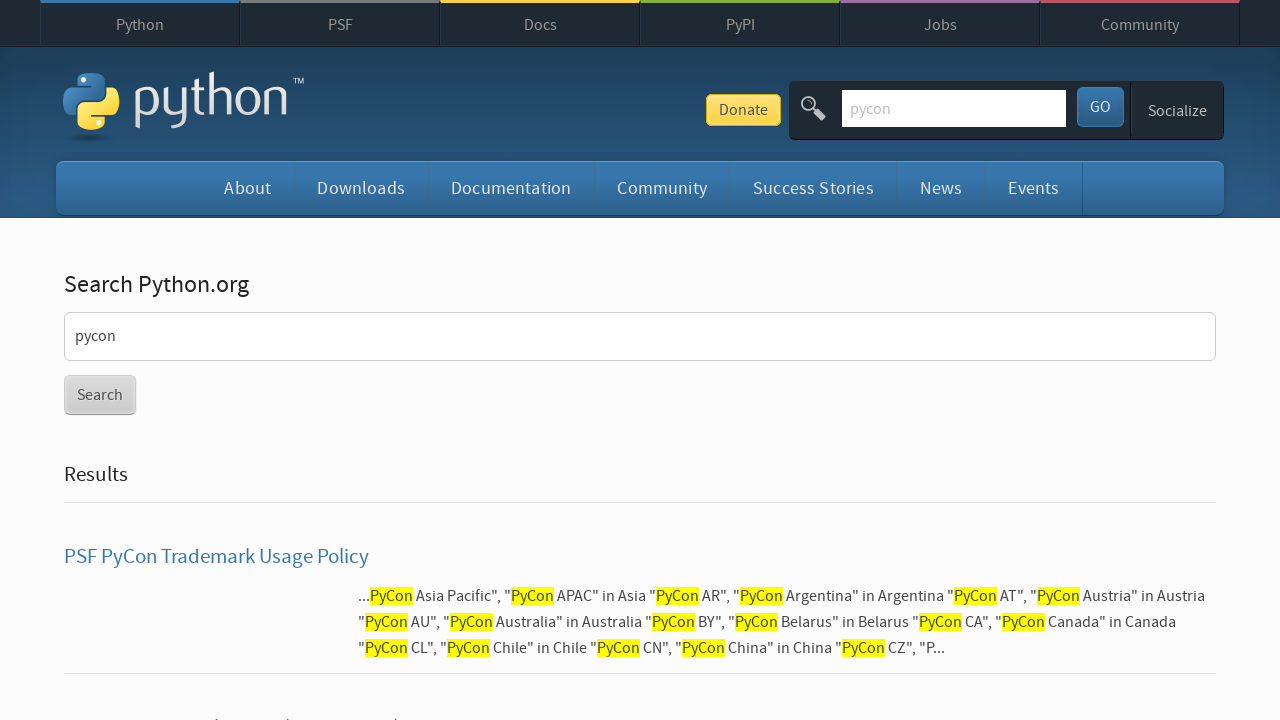

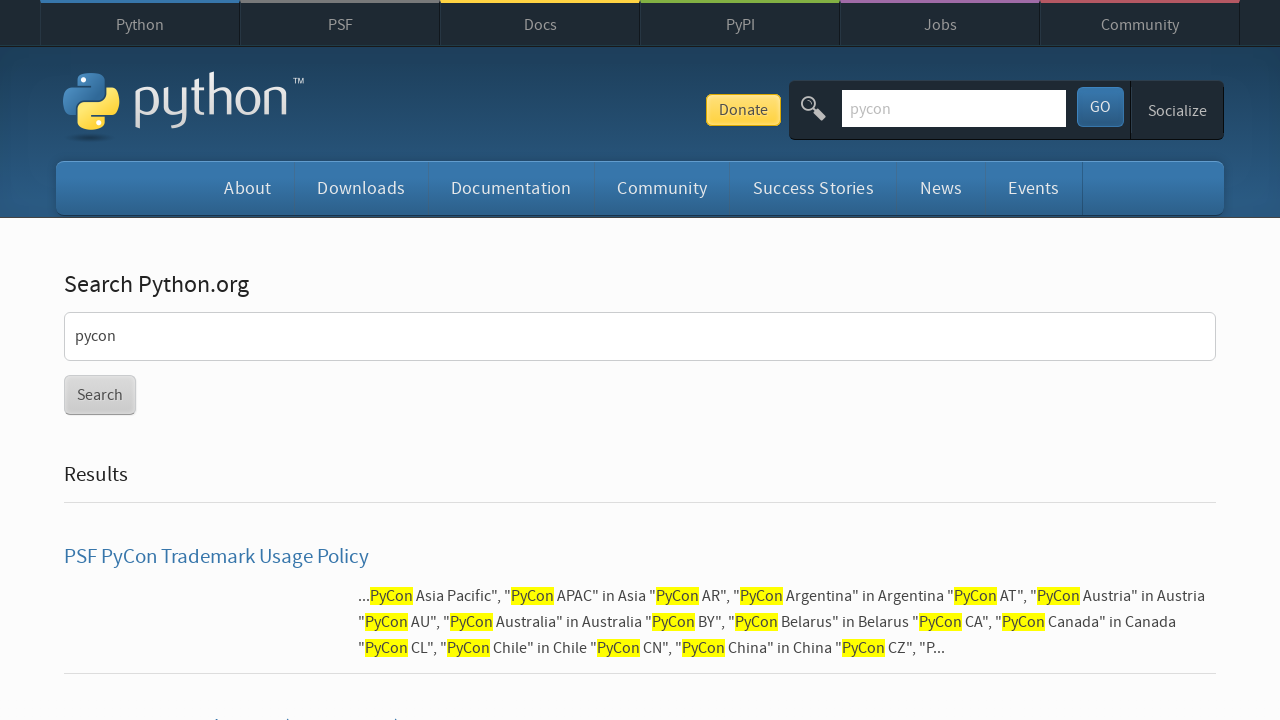